Tests color picker visibility and verifies default color value

Starting URL: https://bonigarcia.dev/selenium-webdriver-java/web-form.html

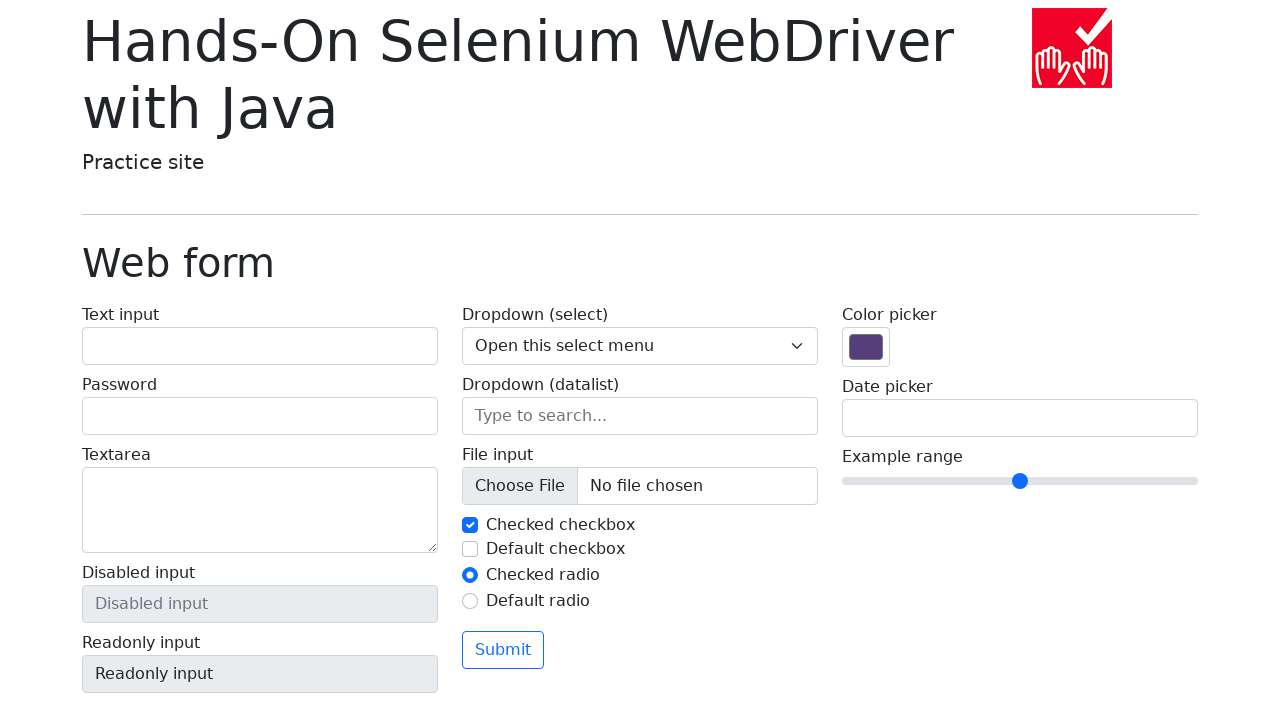

Located color picker input element
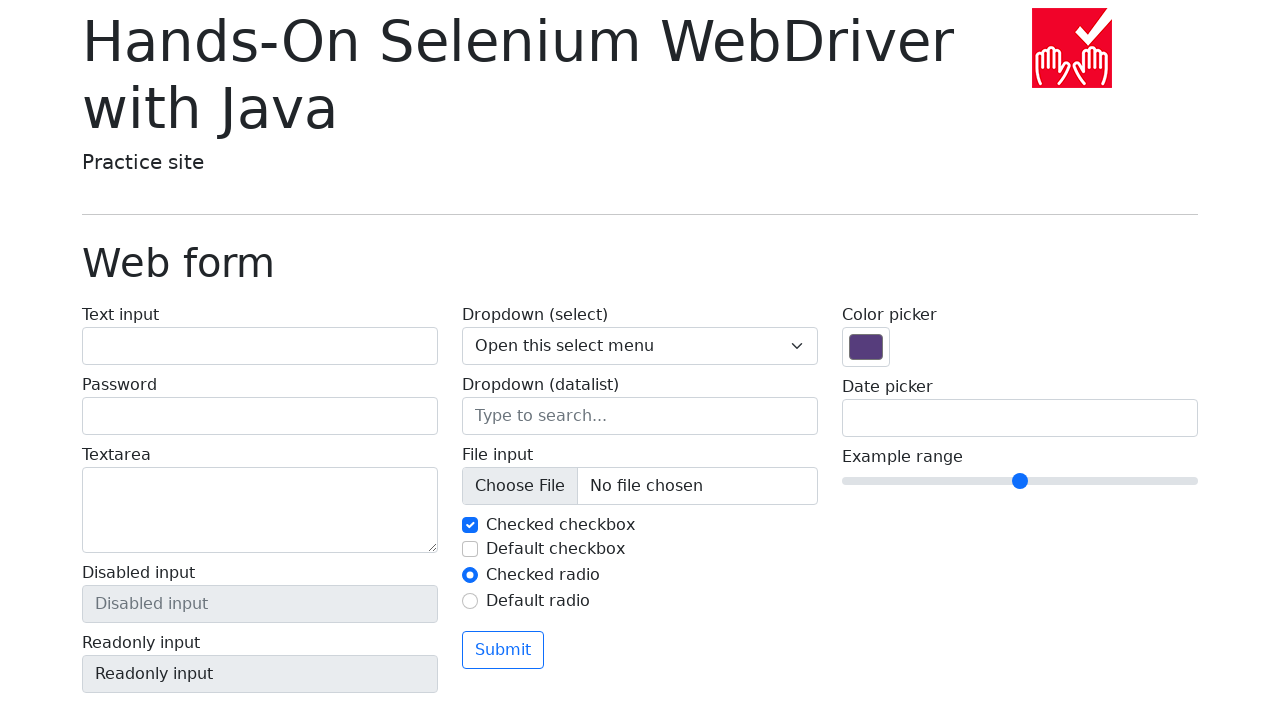

Clicked on color picker input at (866, 347) on input[name='my-colors']
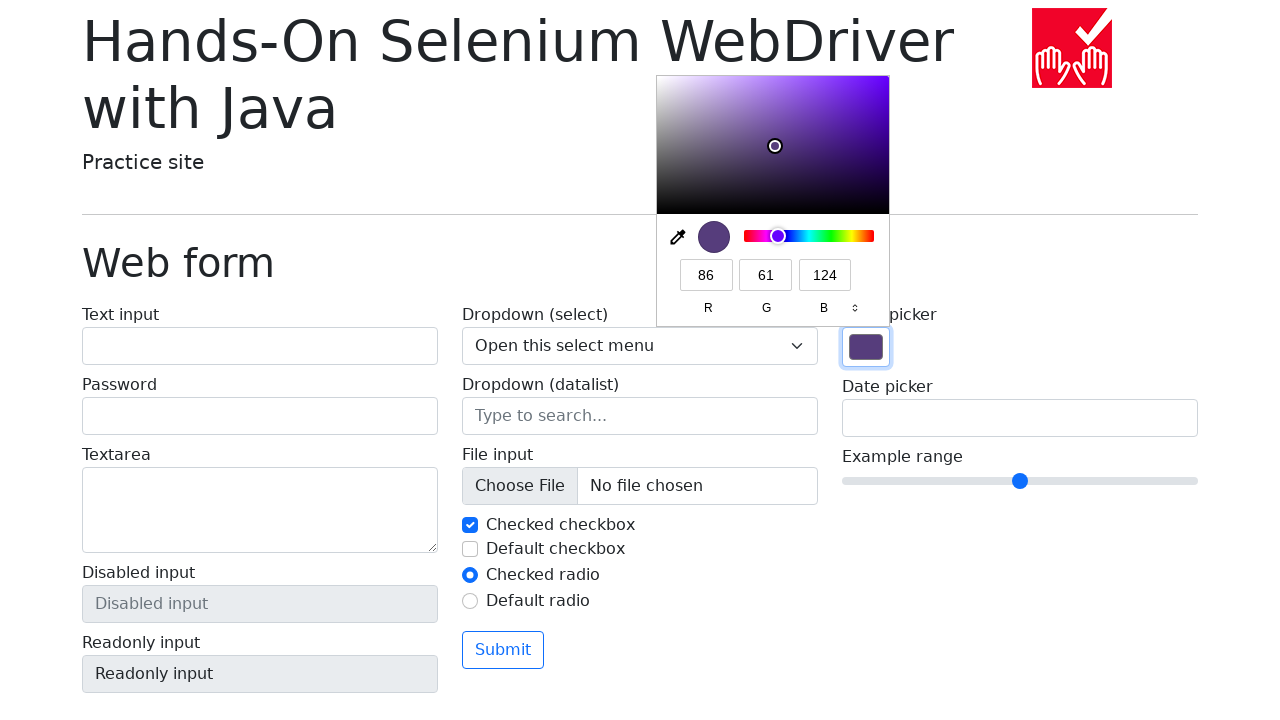

Verified color picker is visible
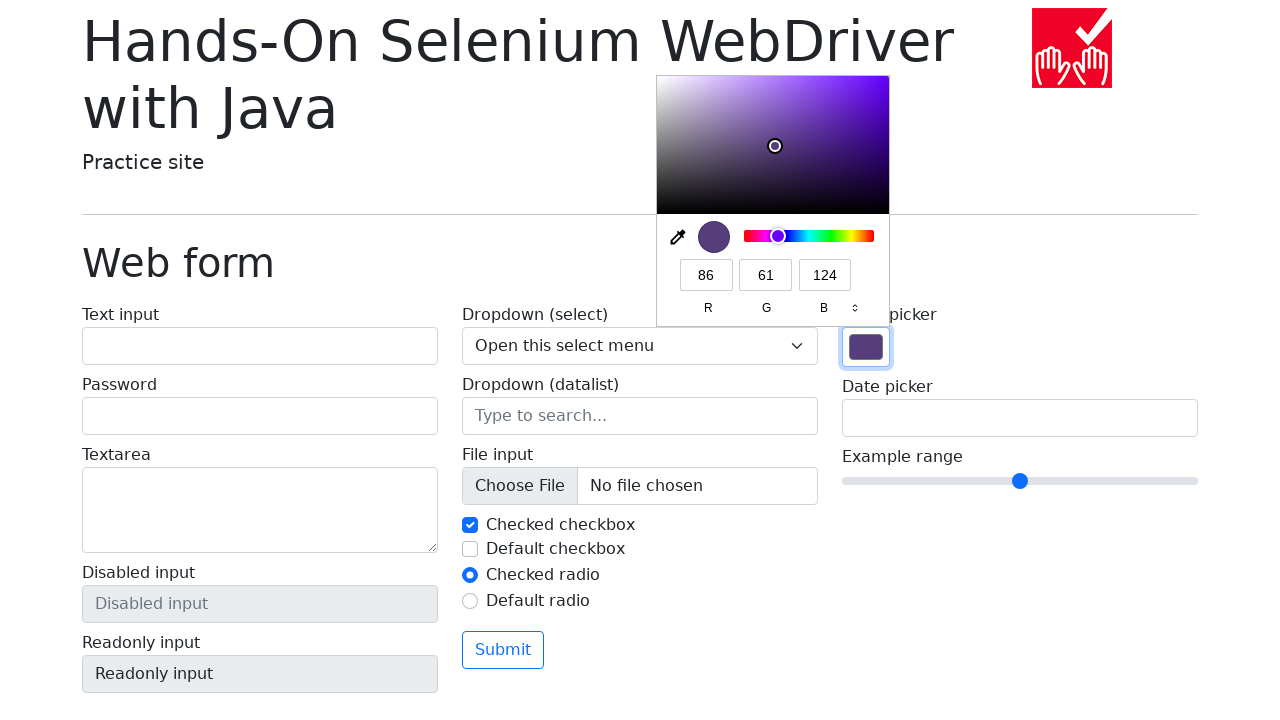

Verified default color value is #563d7c
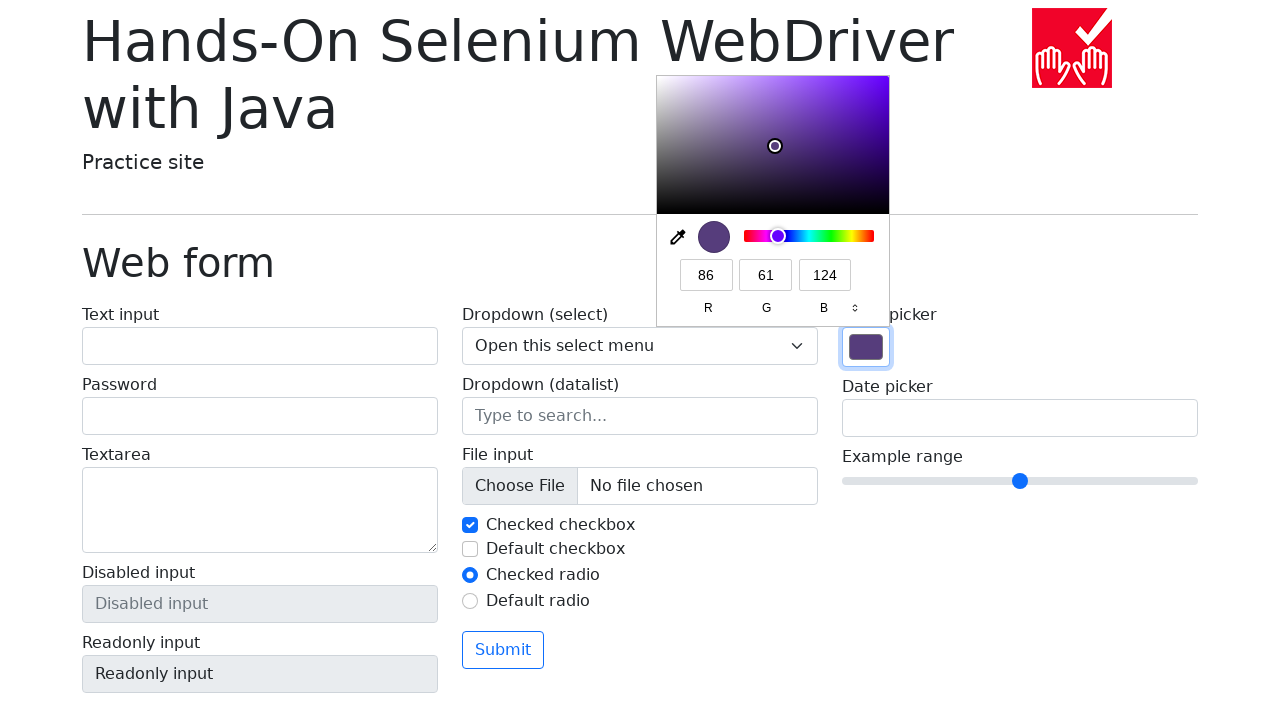

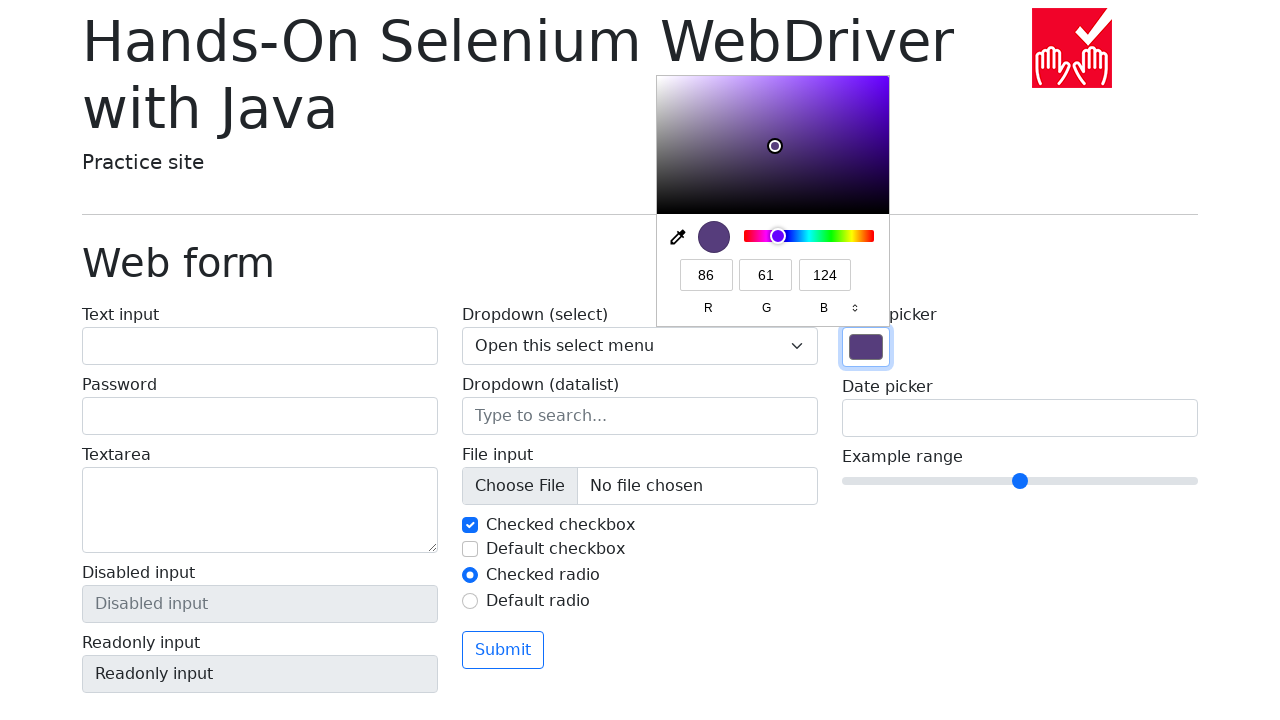